Tests mobile emulation with geolocation by clicking the "Show My Location" button on OpenStreetMap

Starting URL: https://www.openstreetmap.org/

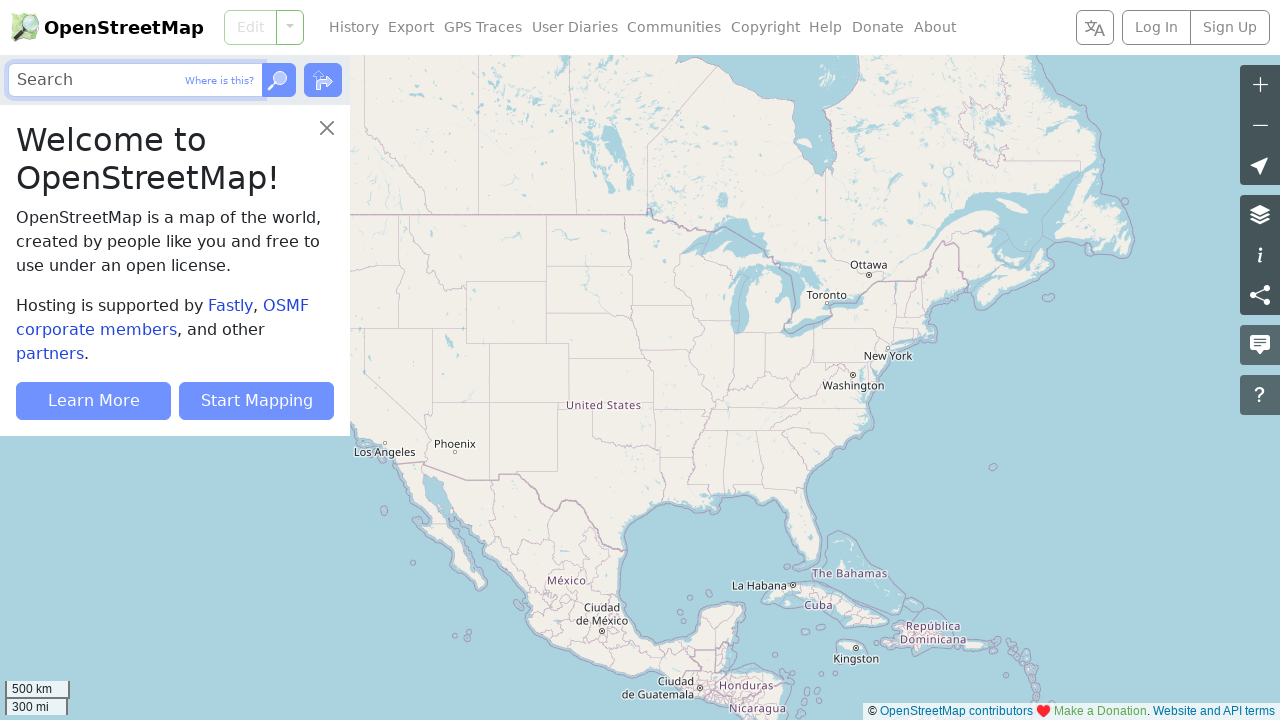

Set geolocation to Rome, Italy (Colosseum coordinates: 41.889938, 12.492507)
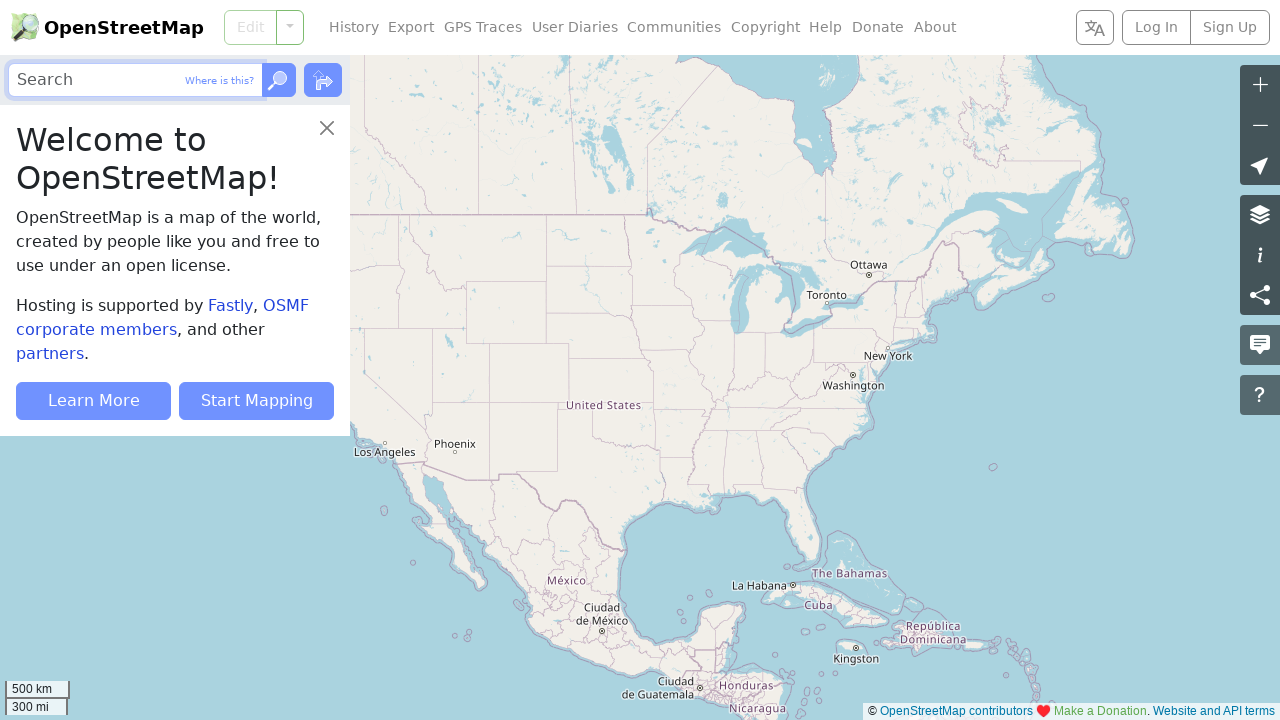

Granted geolocation permissions
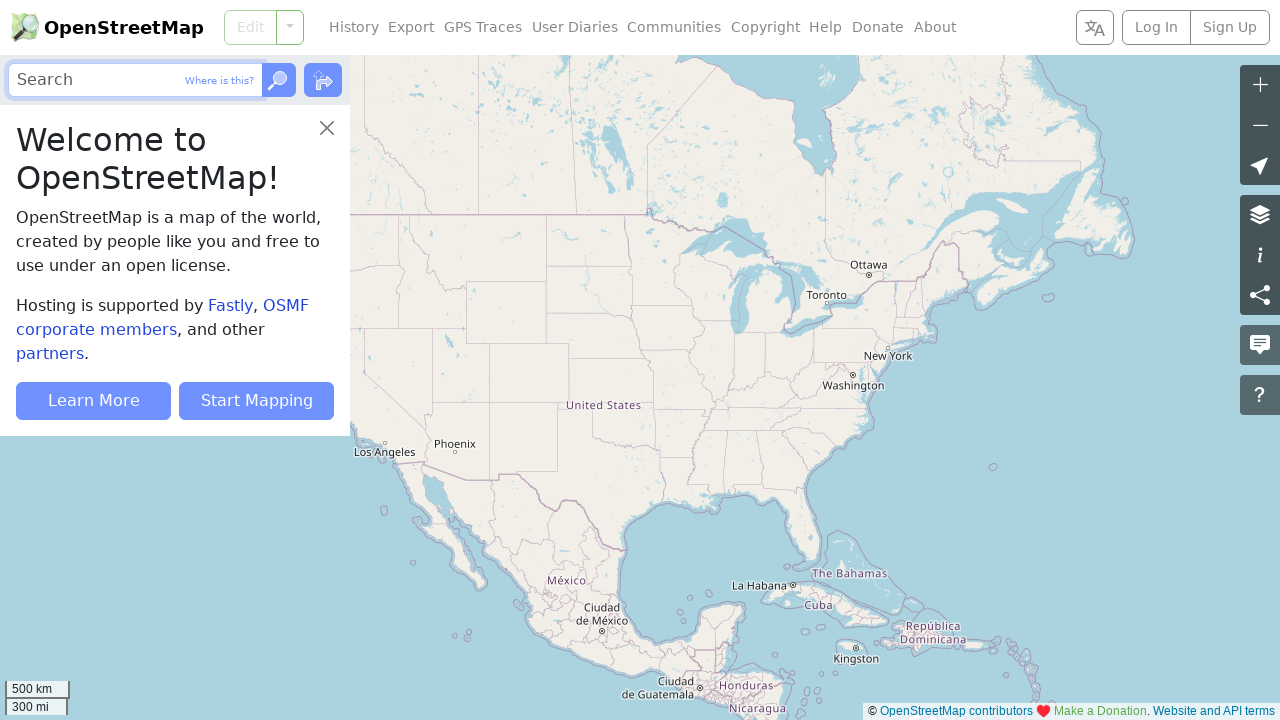

Clicked the 'Show My Location' button on OpenStreetMap at (1260, 165) on a[data-bs-original-title="Show My Location"]
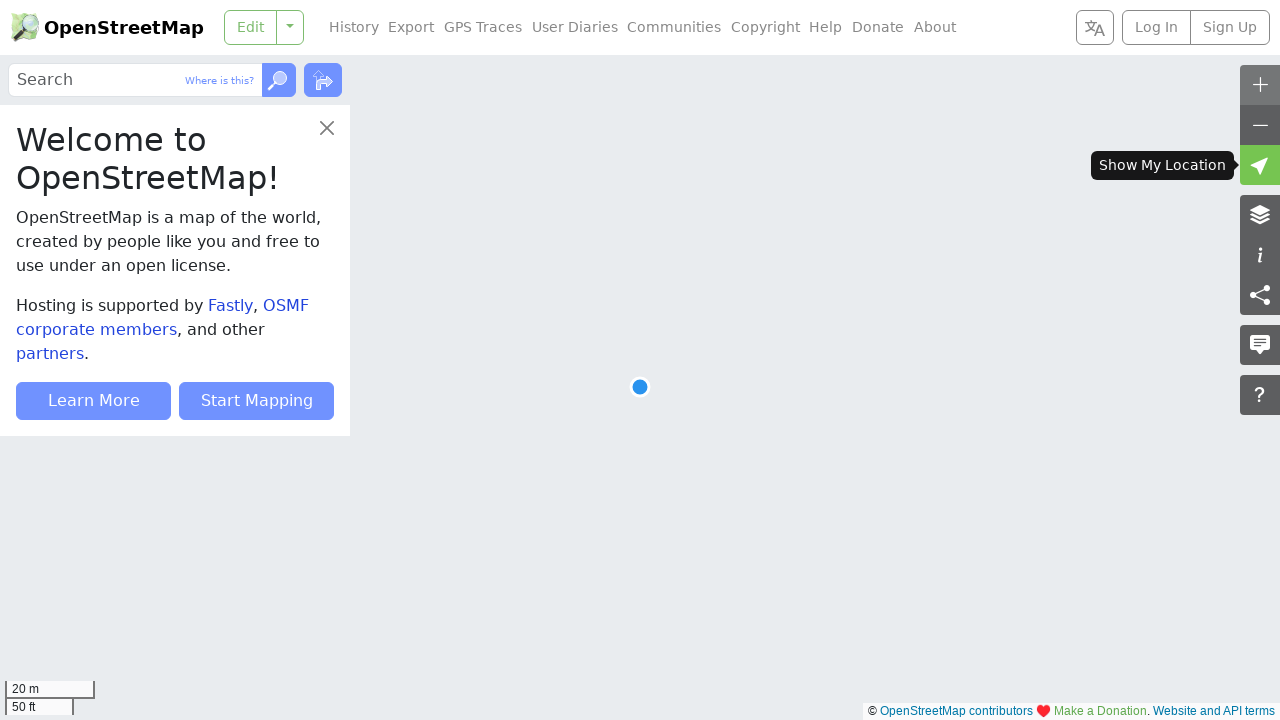

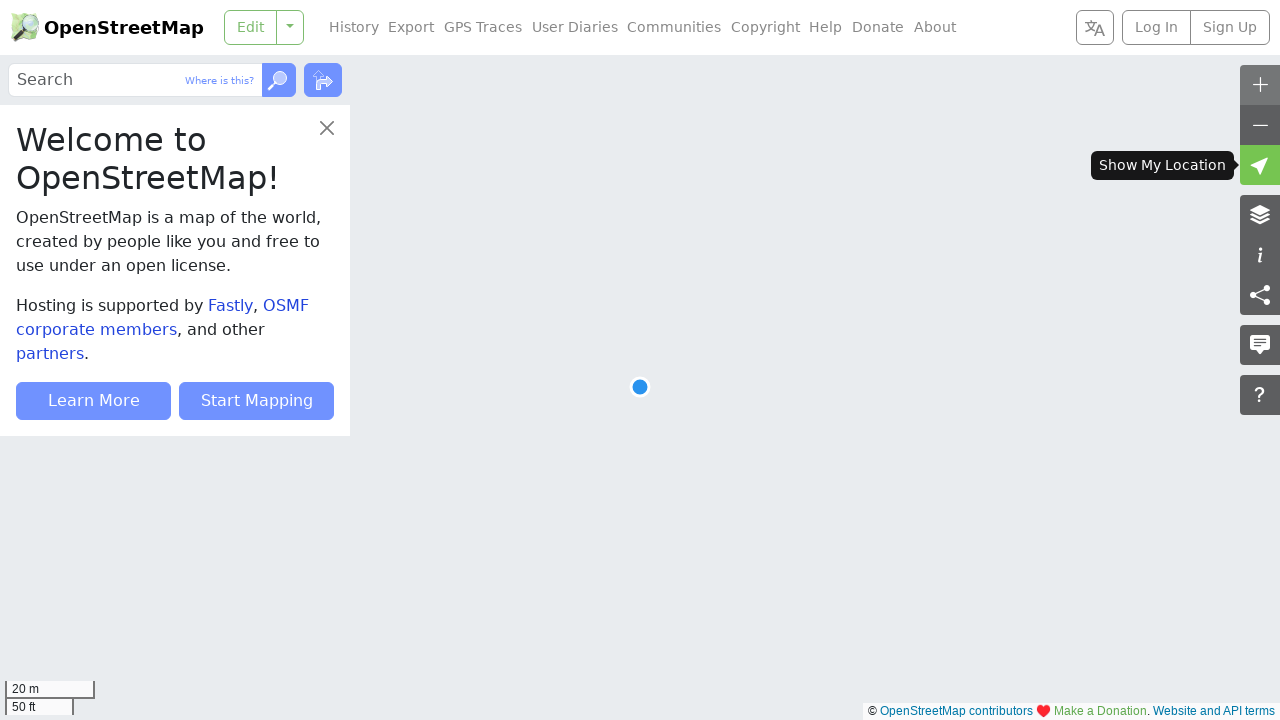